Tests the donation form submission process by navigating through the donation pages and filling out a complete donation form with personal and payment details

Starting URL: https://bloodbanktoday.com/

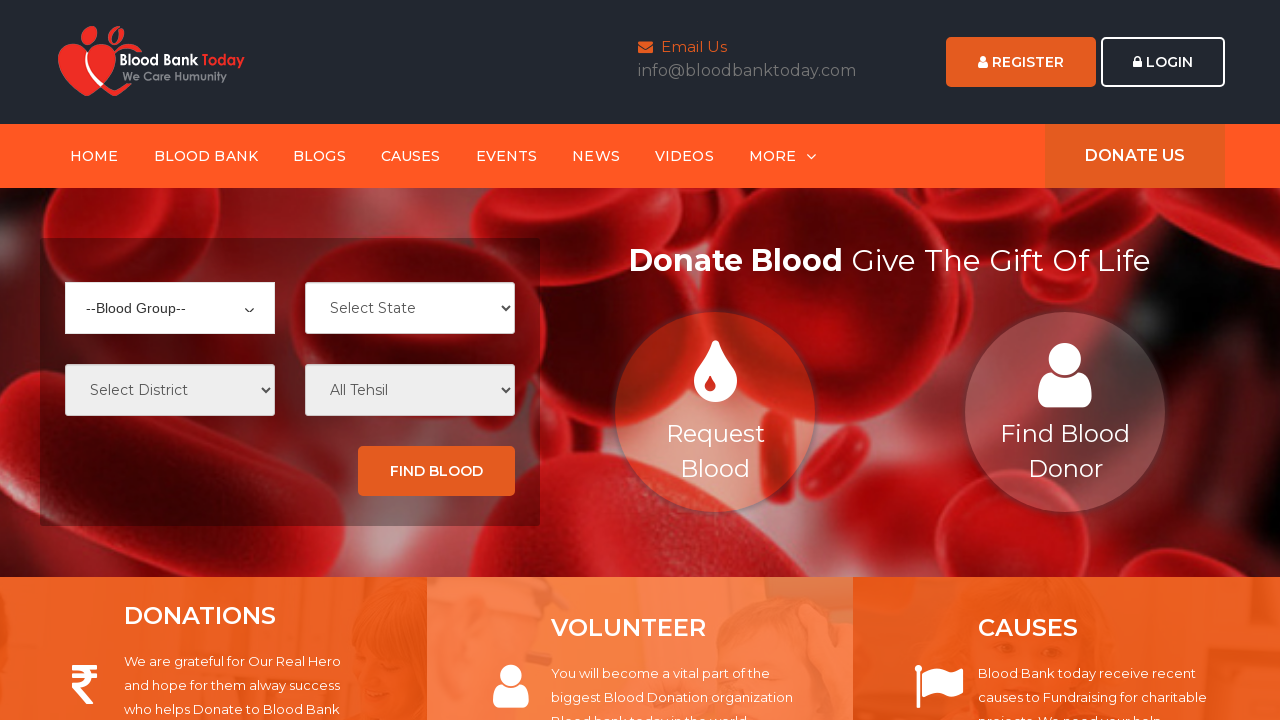

Clicked on MORE menu at (780, 156) on text=MORE
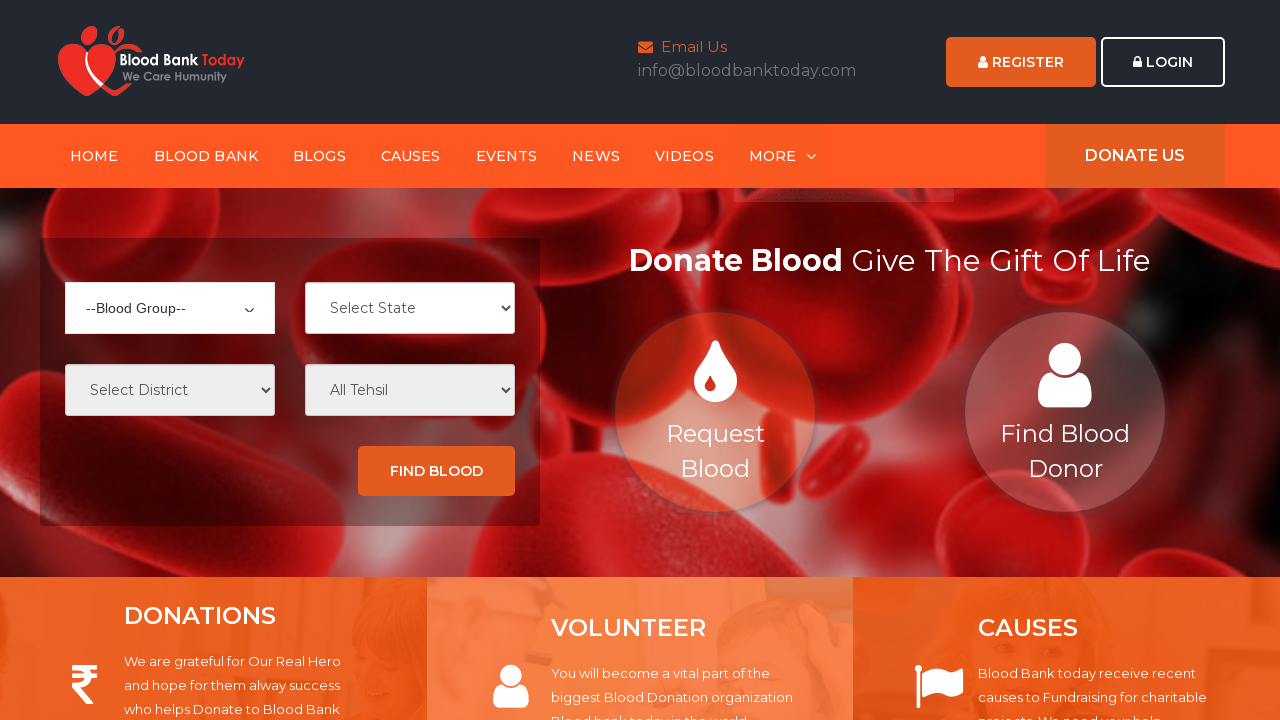

Waited for menu to load
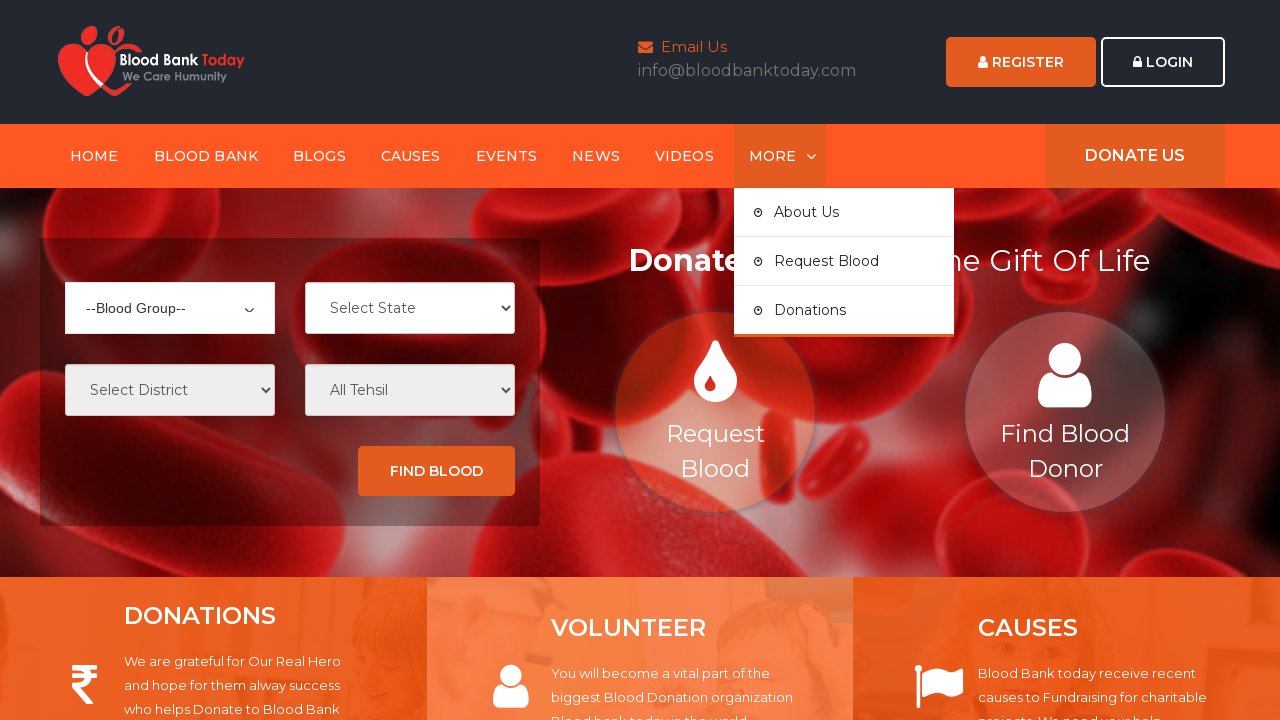

Clicked on Donations menu item at (844, 310) on text=Donations
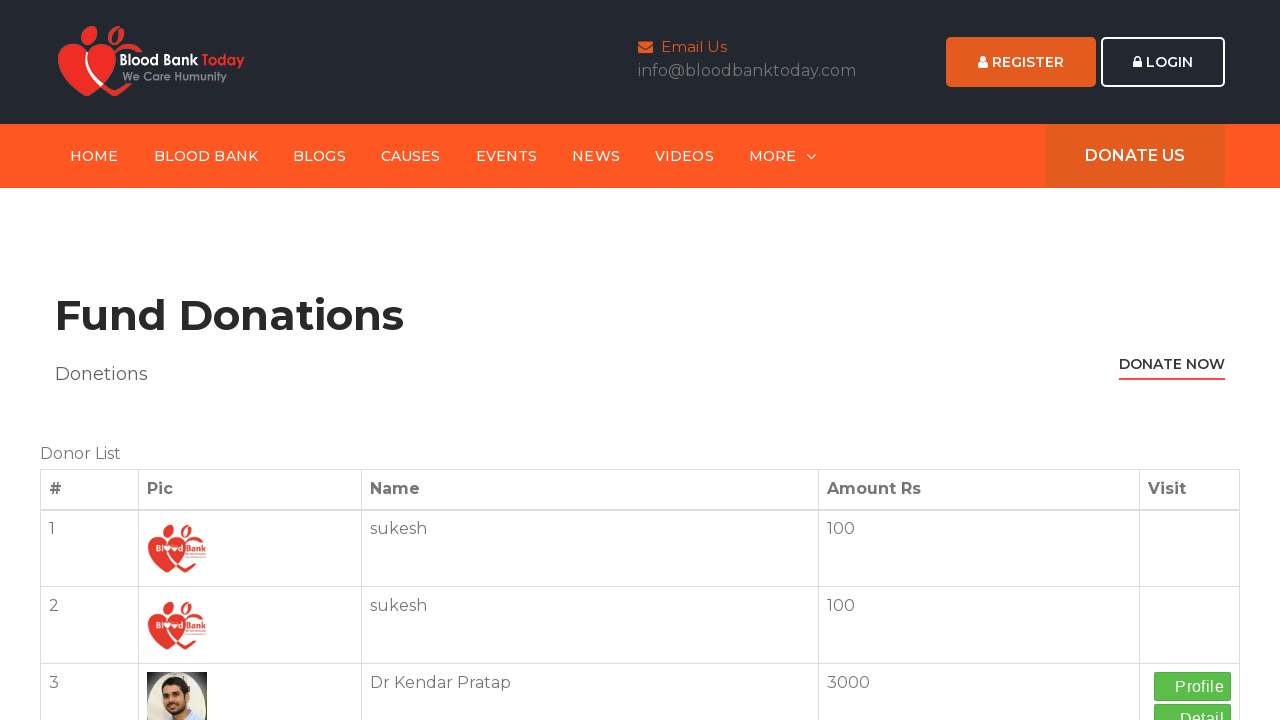

Donations page loaded
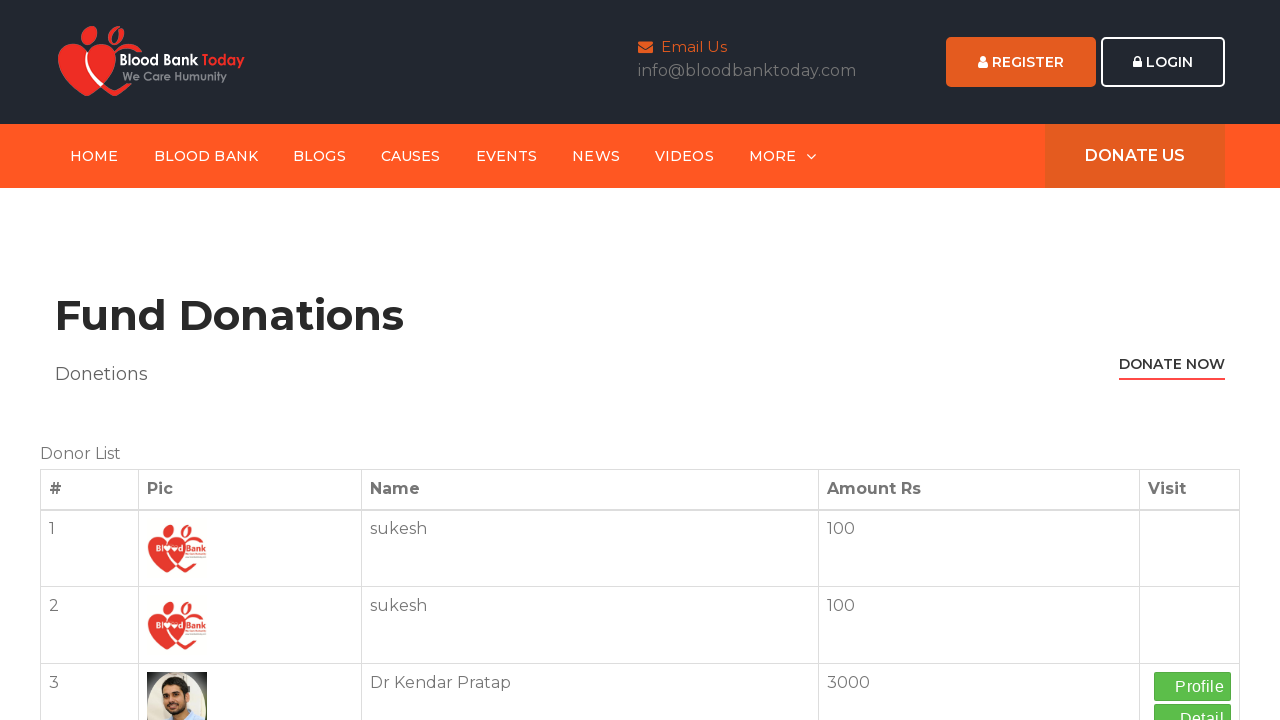

Clicked on DONATE NOW button at (1172, 361) on text=DONATE NOW
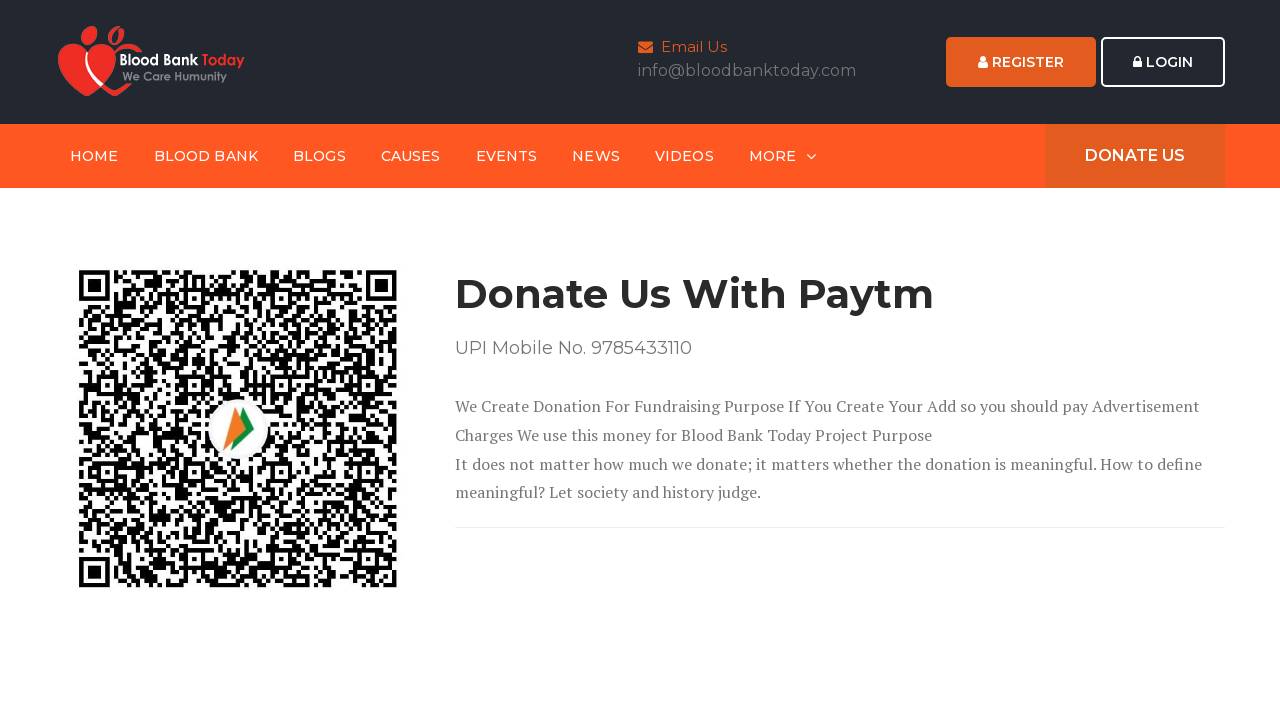

Donation form page loaded
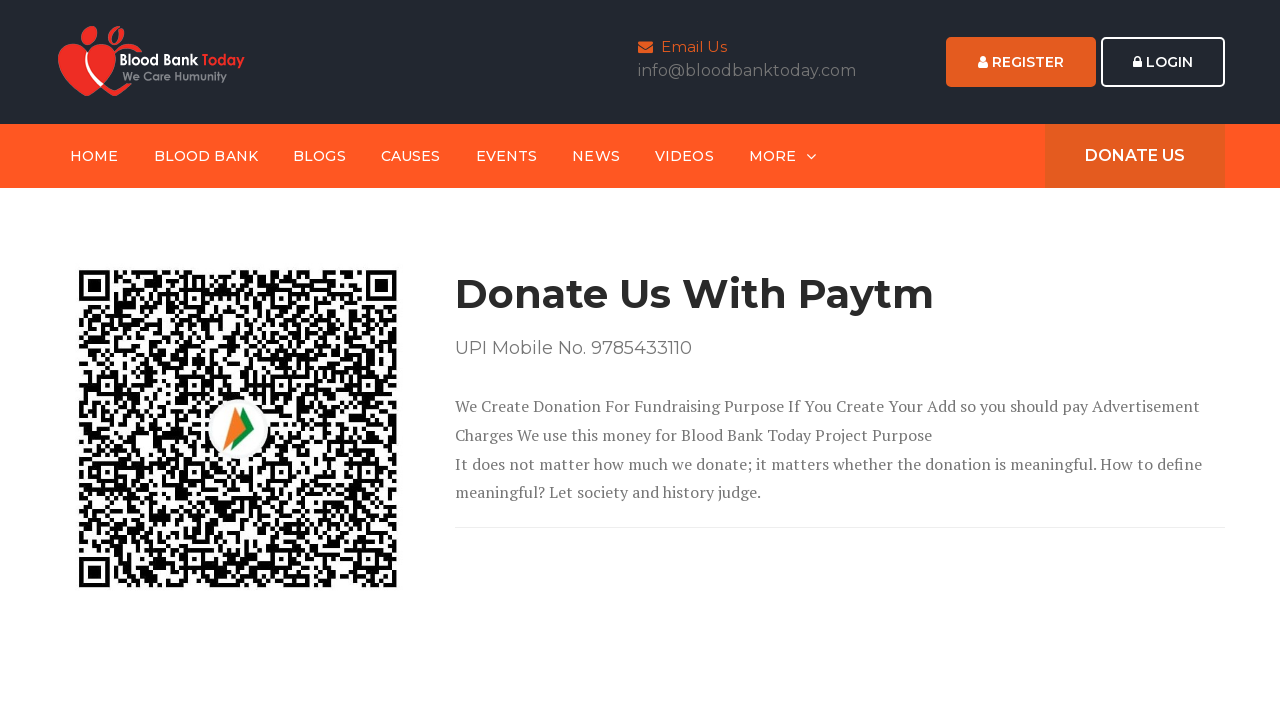

Entered donation amount: 1500 on #ctl00_ContentPlaceHolder1_txtAmount
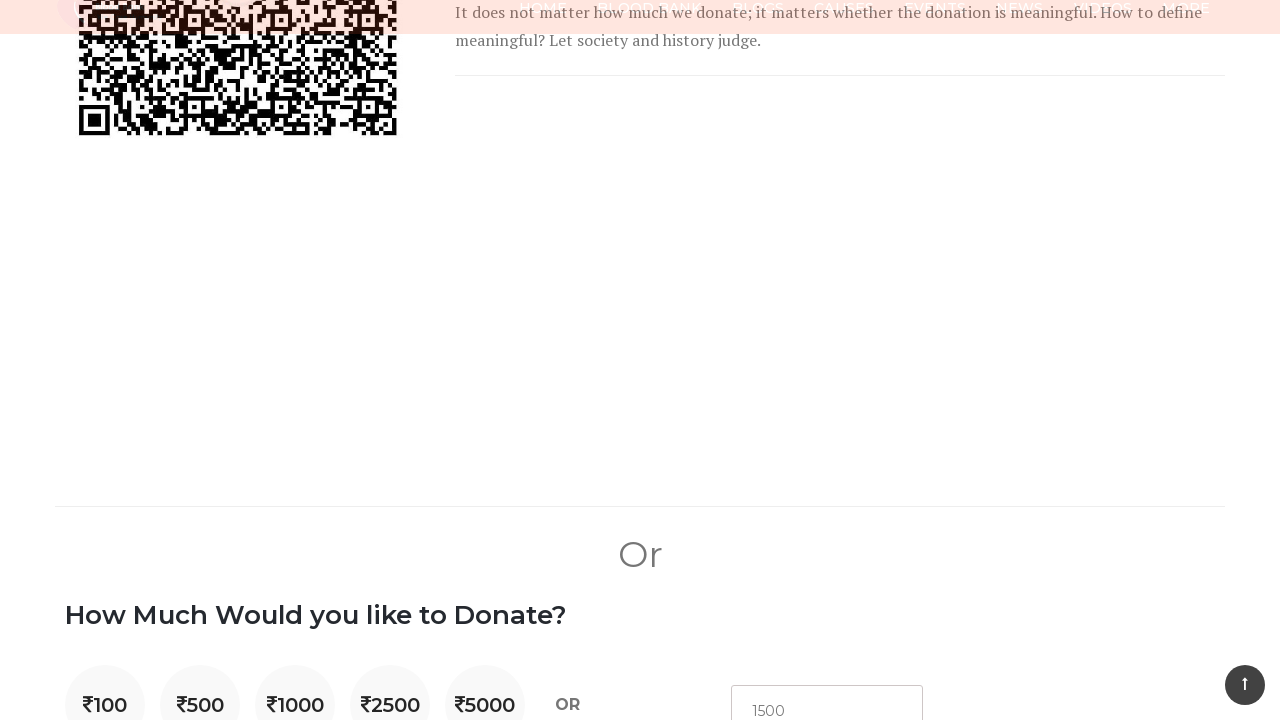

Waited for donation amount field to process
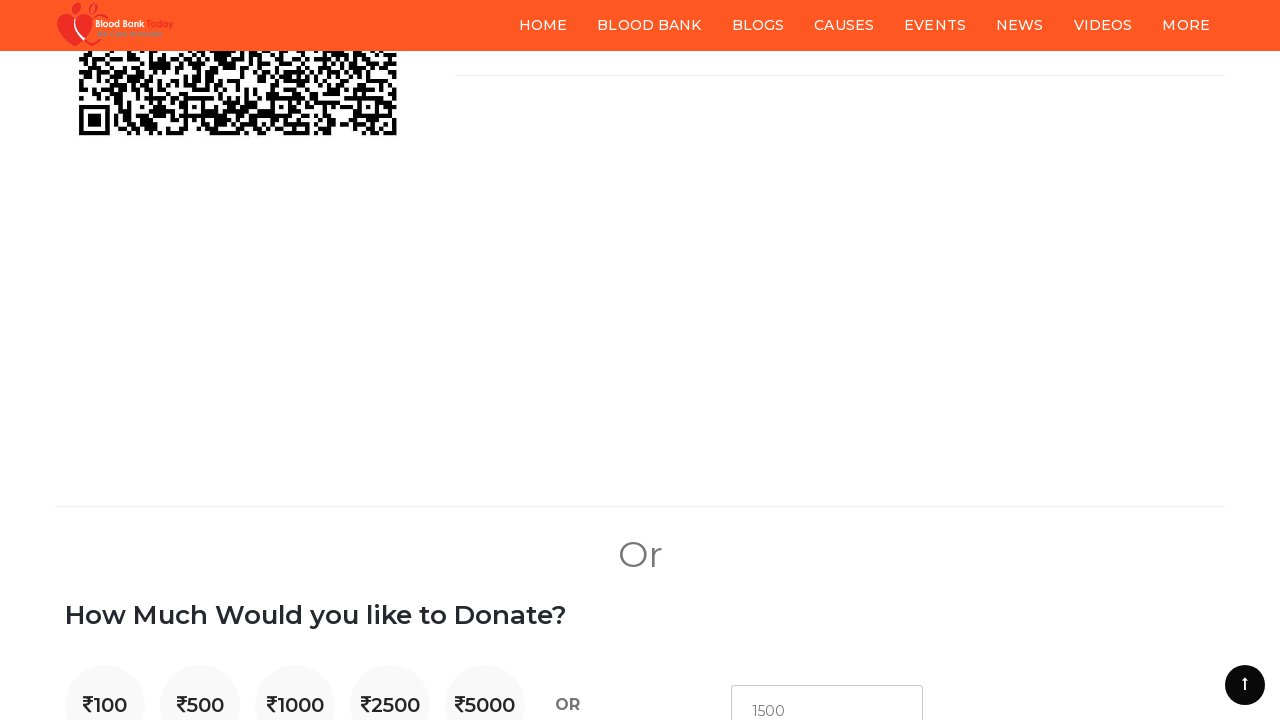

Entered donor name: Rajesh Kumar on #ctl00_ContentPlaceHolder1_txtName
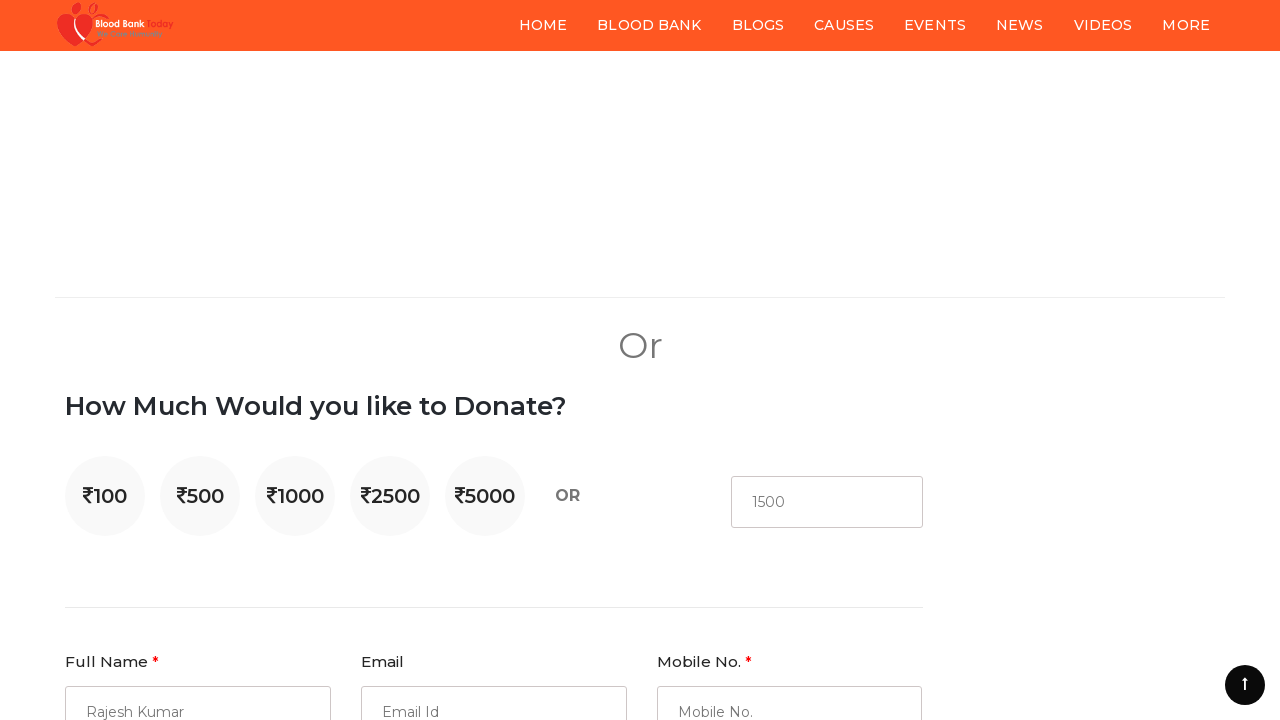

Waited for name field to process
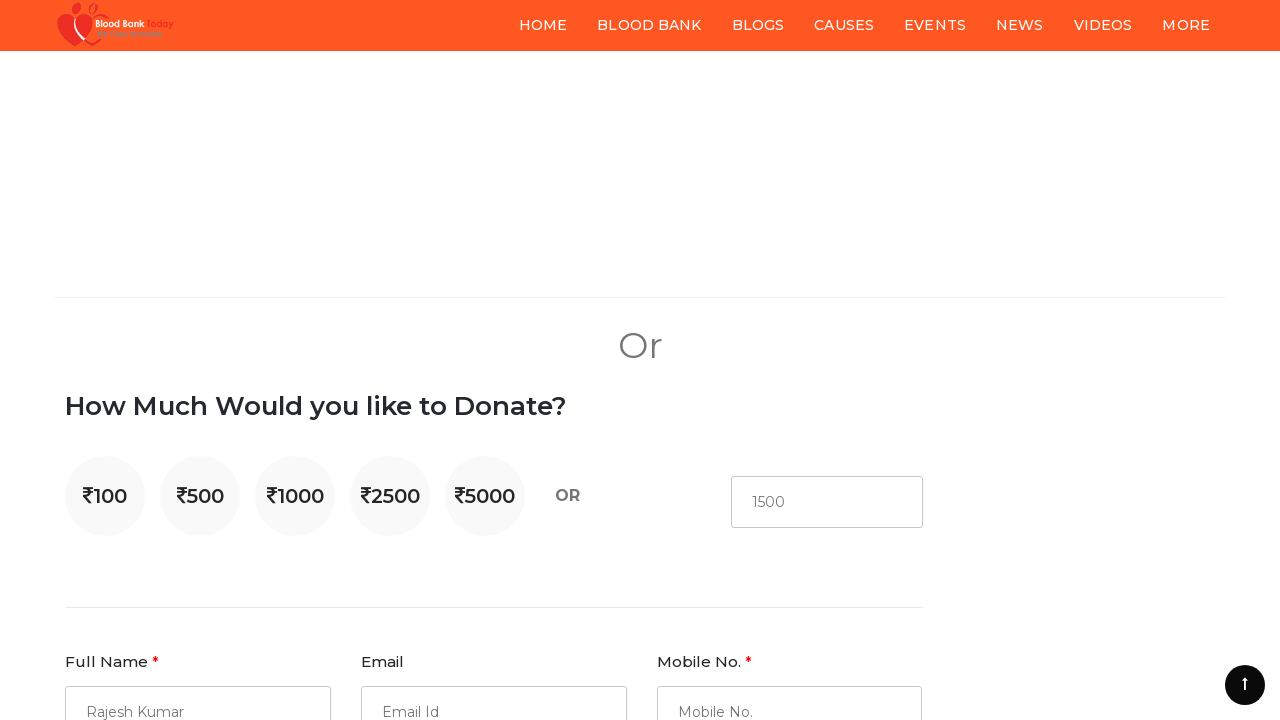

Entered email address: rajesh.kumar@example.com on #ctl00_ContentPlaceHolder1_txtEmail
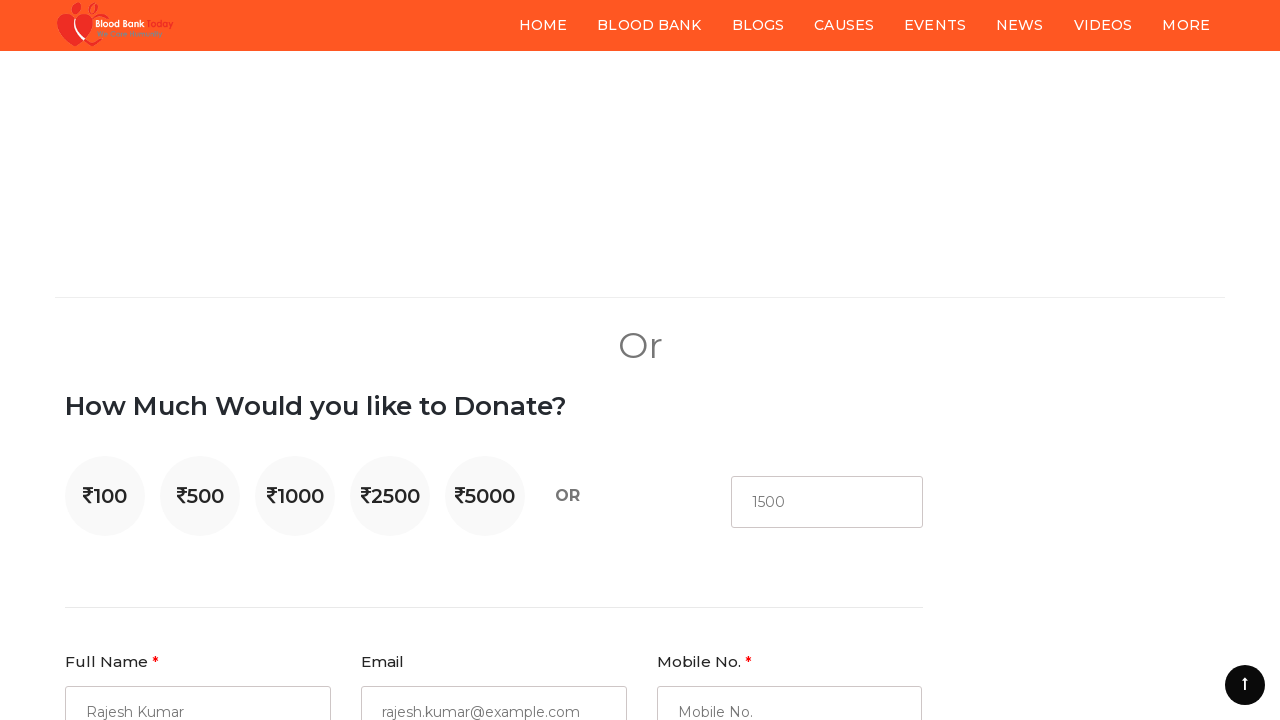

Waited for email field to process
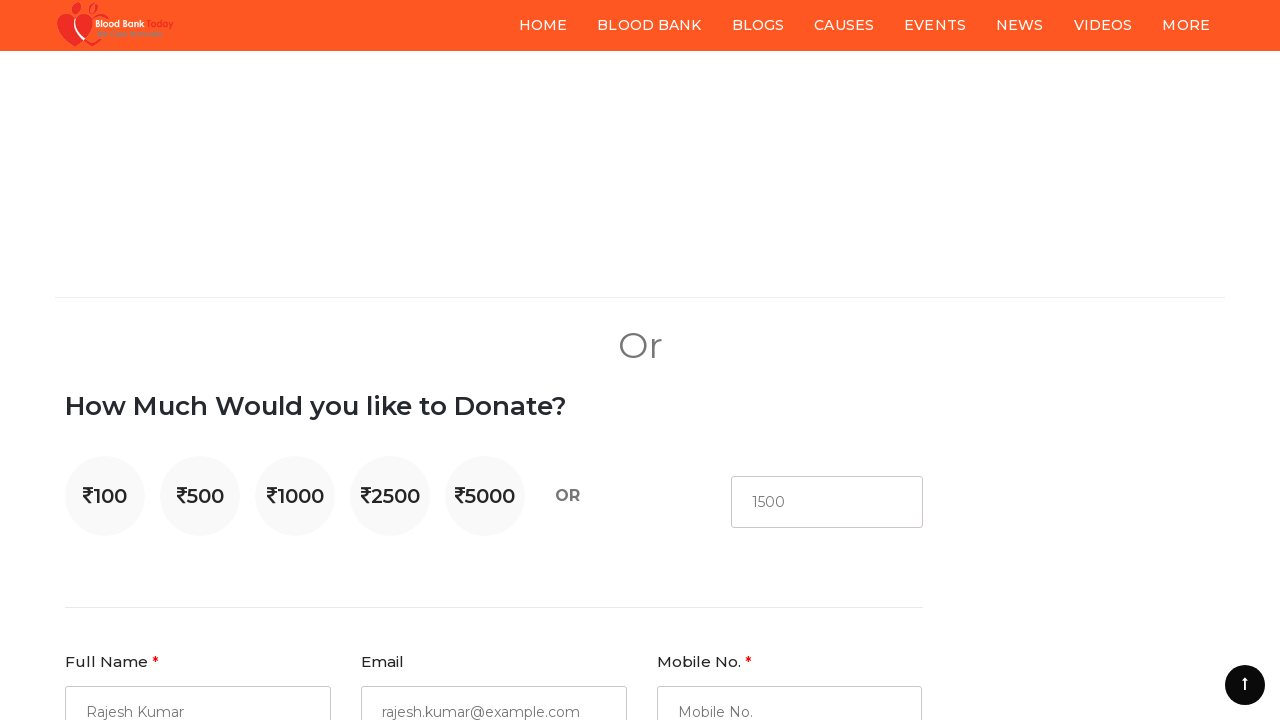

Entered mobile number: 9876543210 on #ctl00_ContentPlaceHolder1_txtMobile
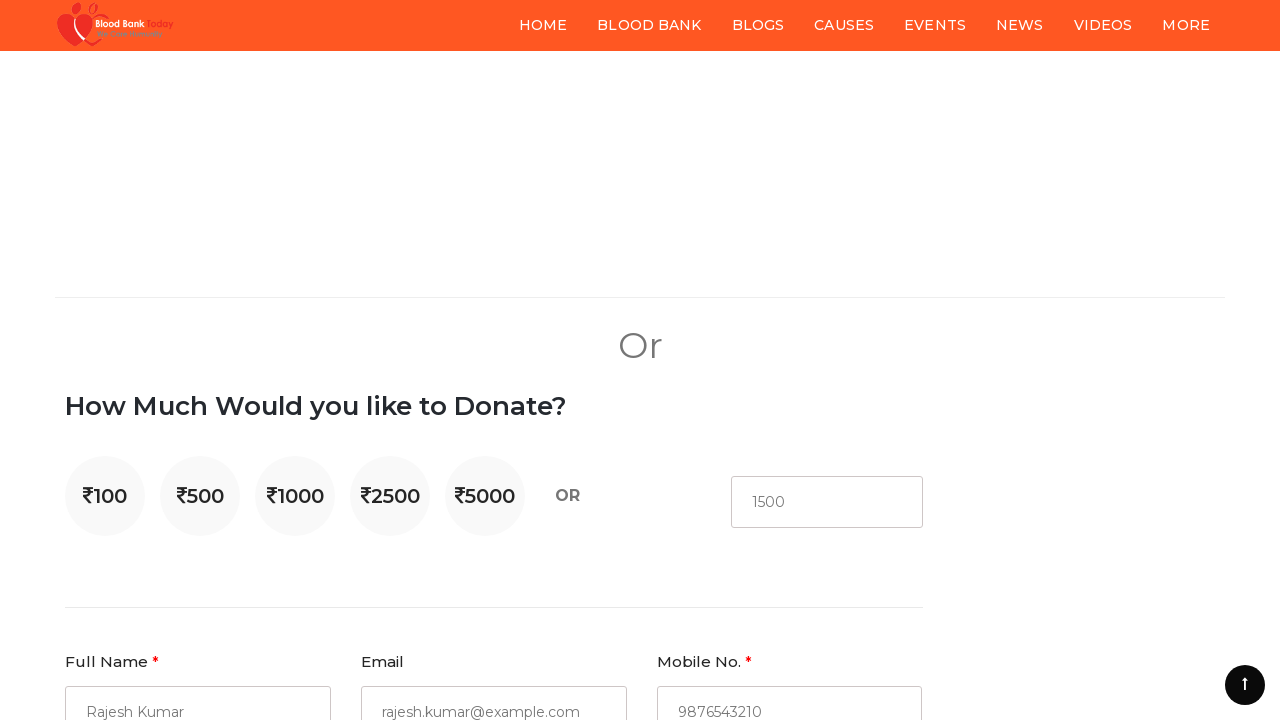

Waited for mobile field to process
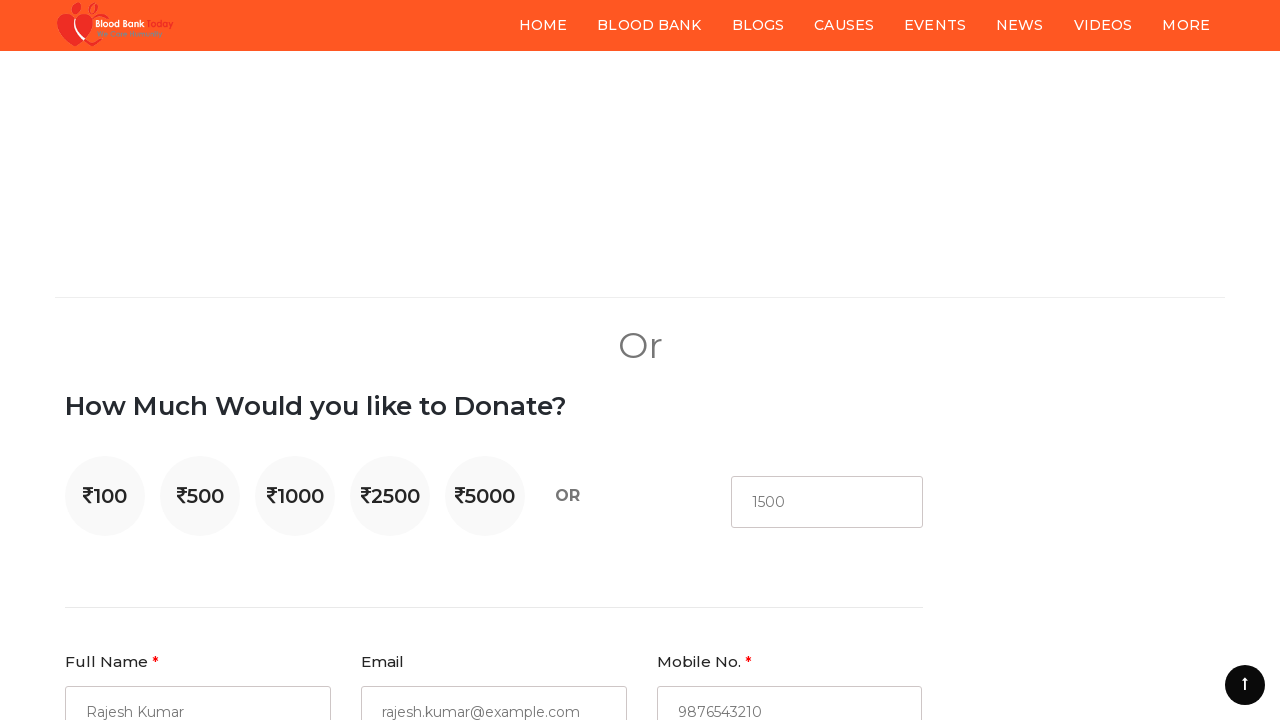

Entered country: India on #ctl00_ContentPlaceHolder1_txtCountry
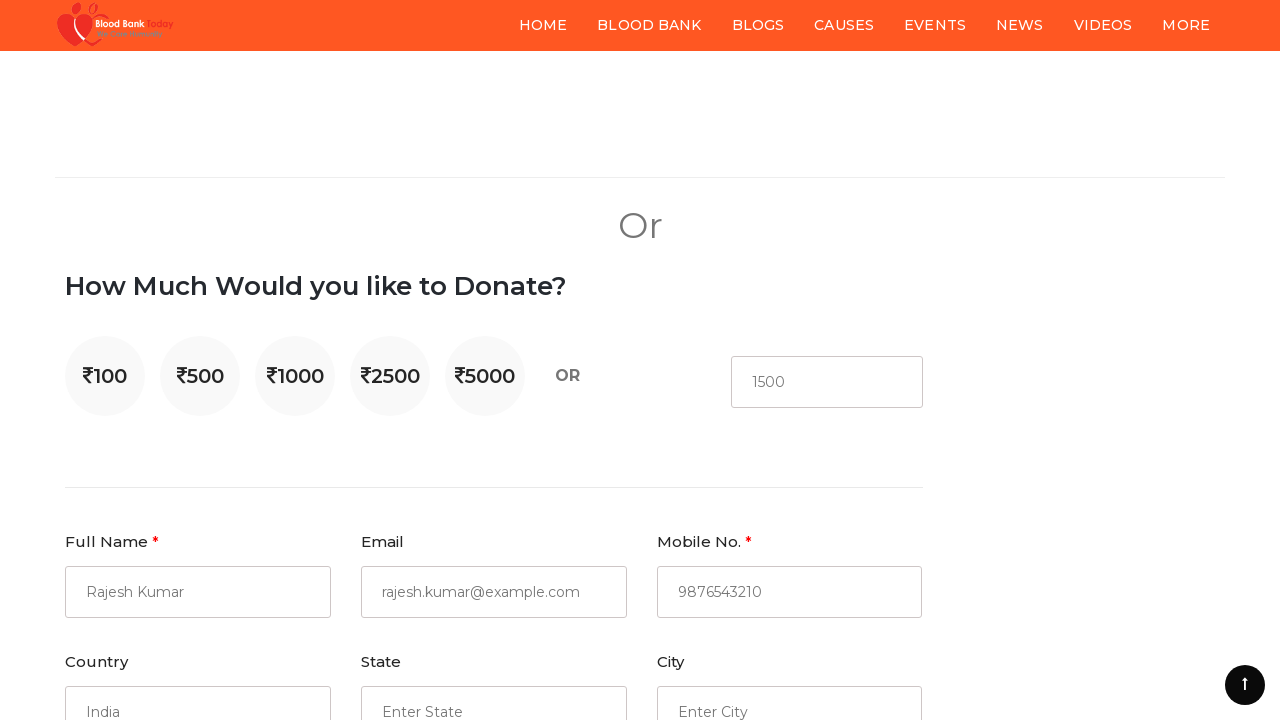

Waited for country field to process
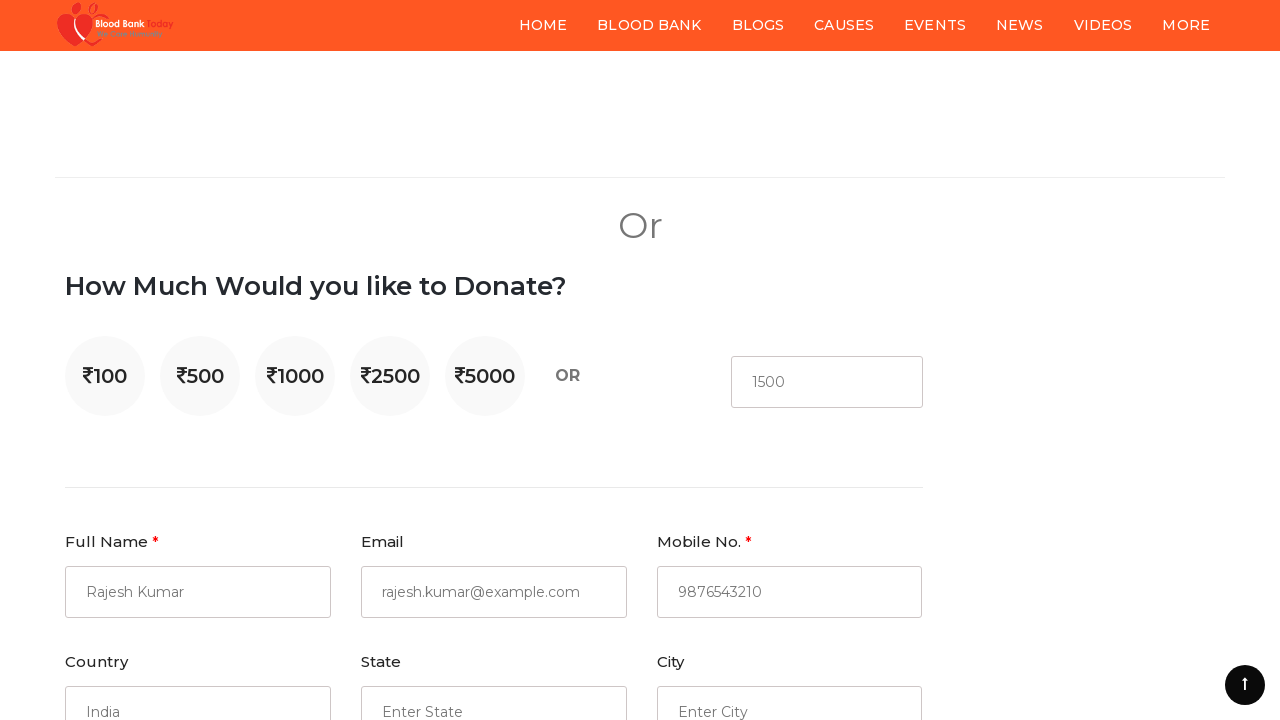

Entered state: Maharashtra on #ctl00_ContentPlaceHolder1_txtState
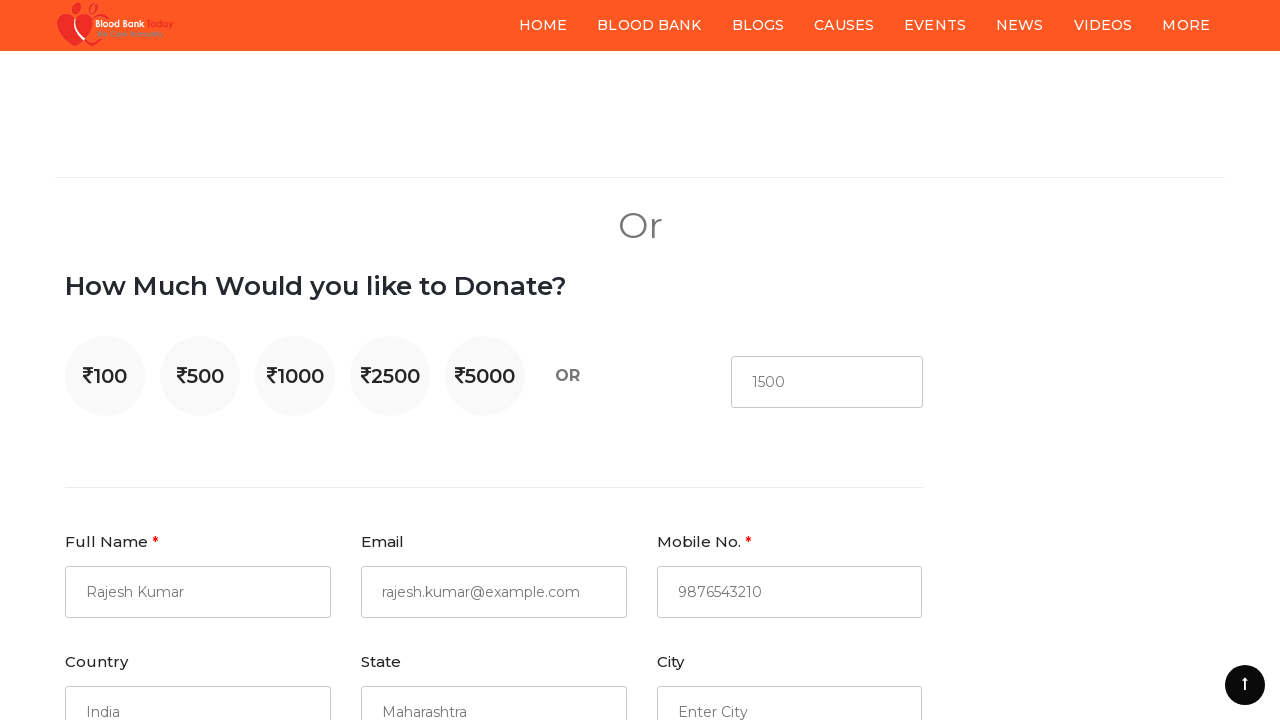

Waited for state field to process
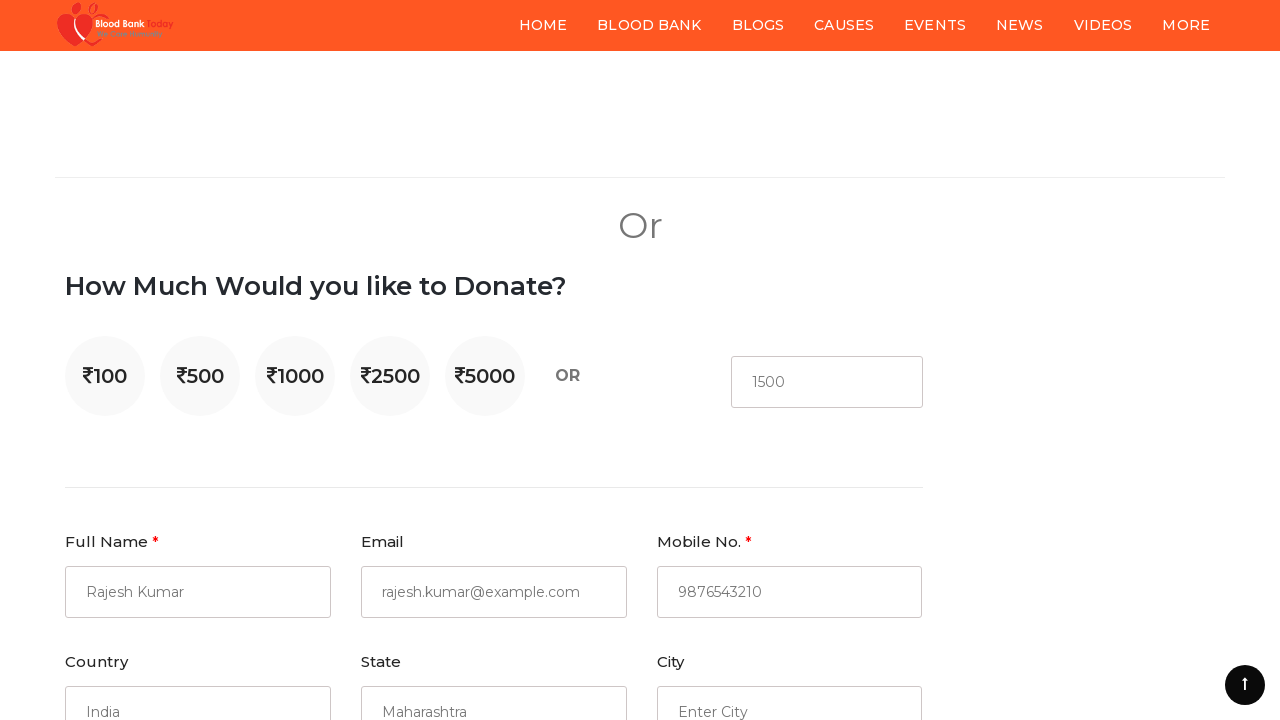

Entered city: Mumbai on #ctl00_ContentPlaceHolder1_txtCity
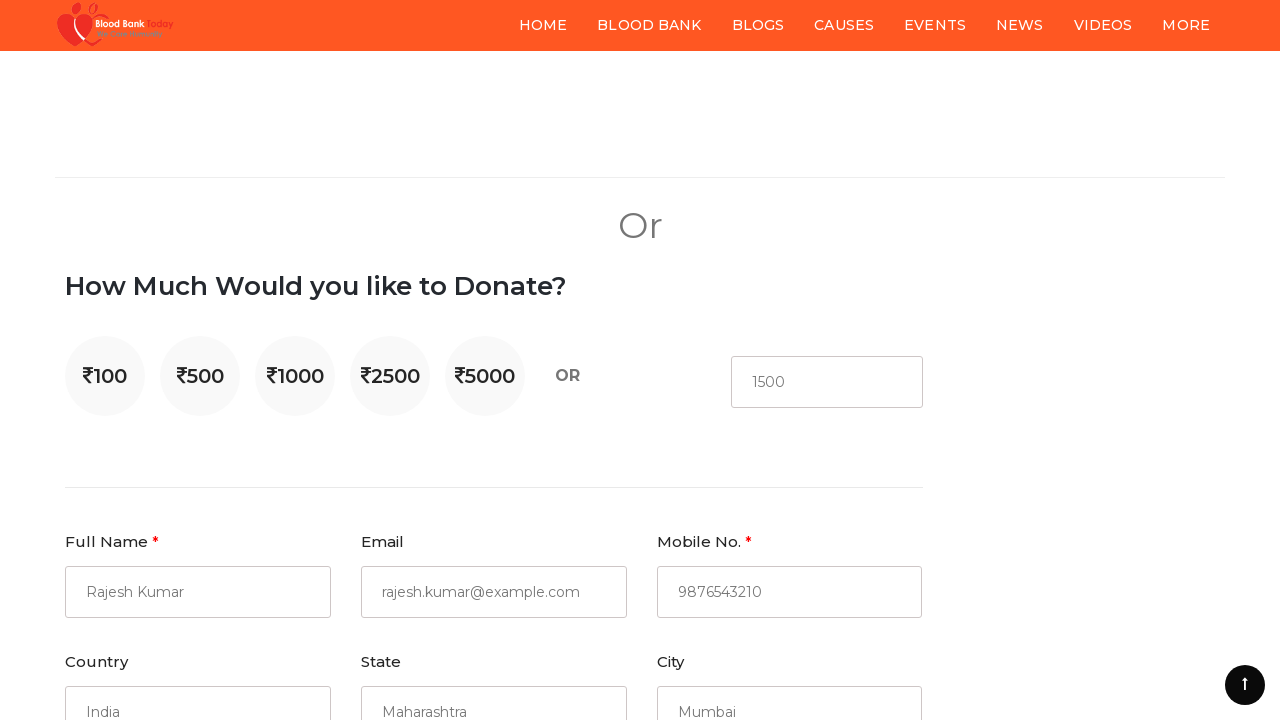

Waited for city field to process
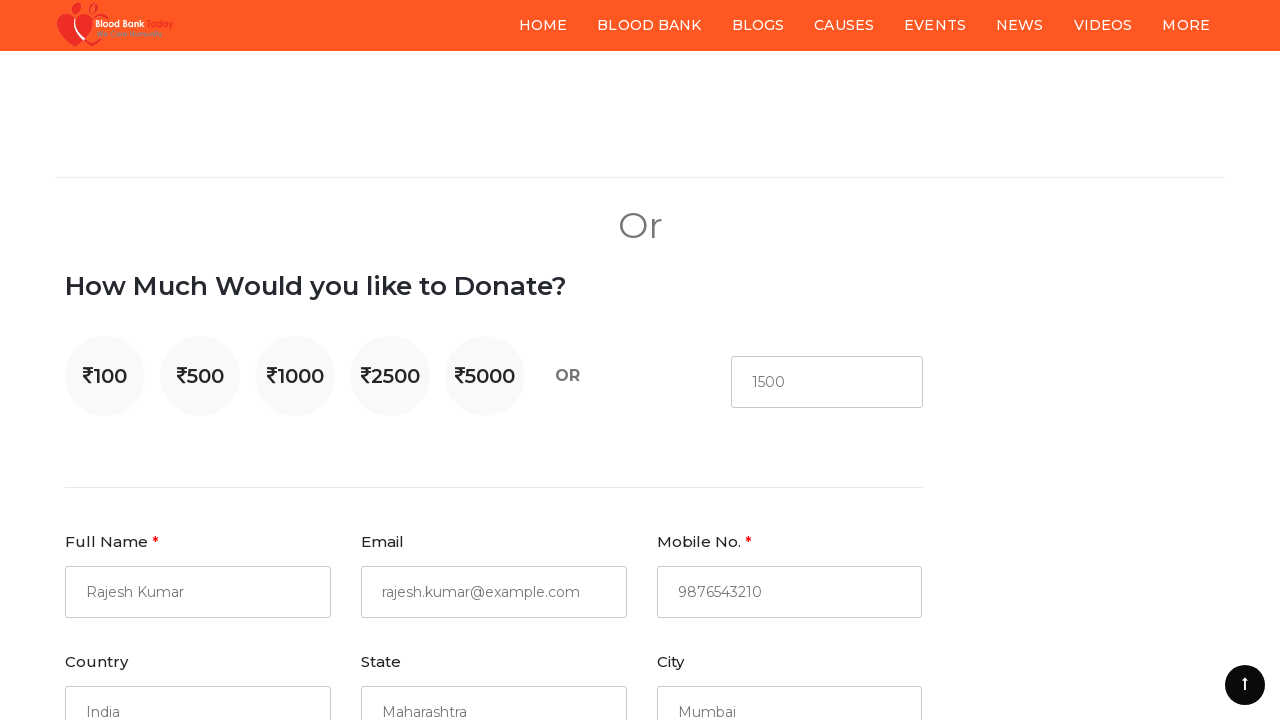

Entered pin code: 400001 on #ctl00_ContentPlaceHolder1_txtPinCode
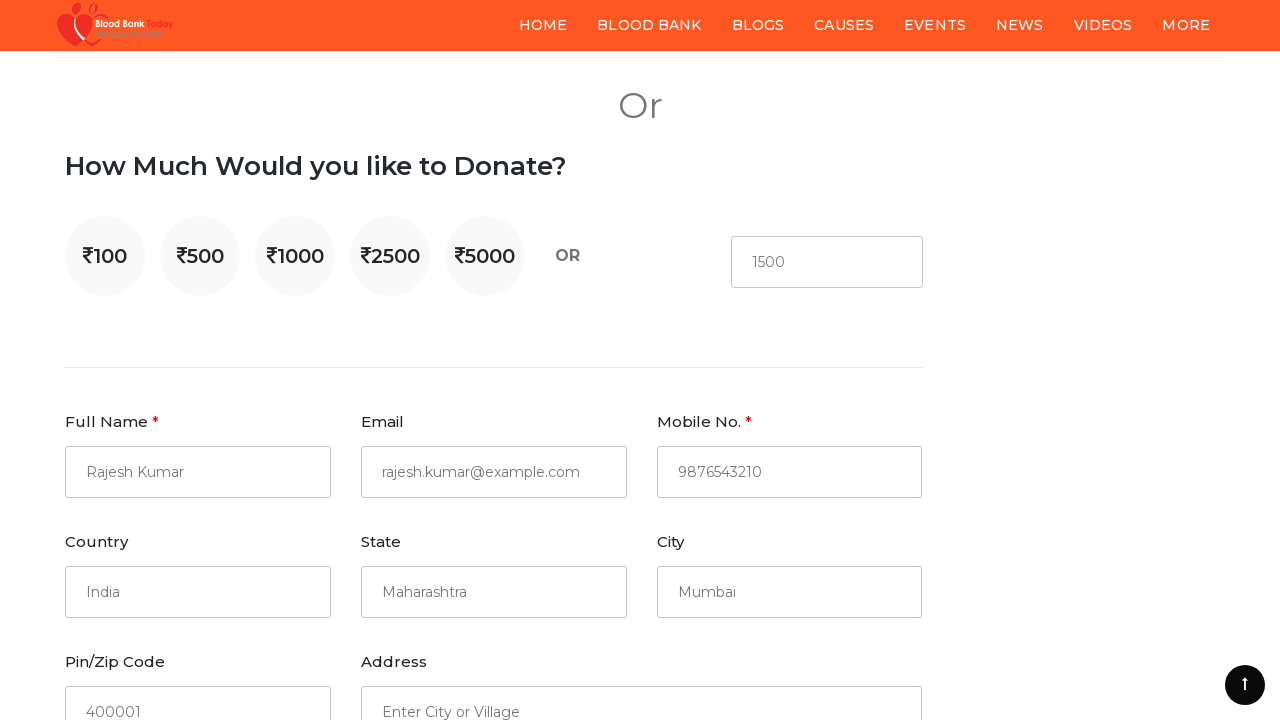

Waited for pin code field to process
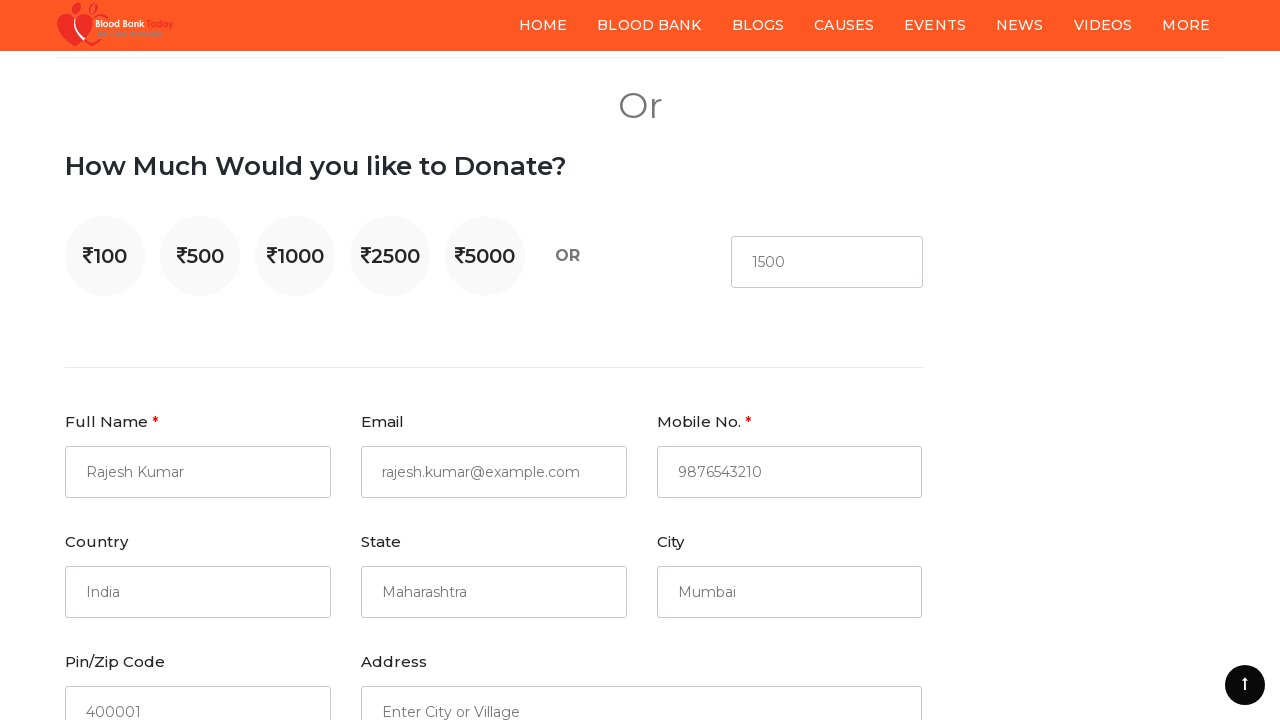

Entered address: 123 Main Street, Andheri West on #ctl00_ContentPlaceHolder1_txtAddress
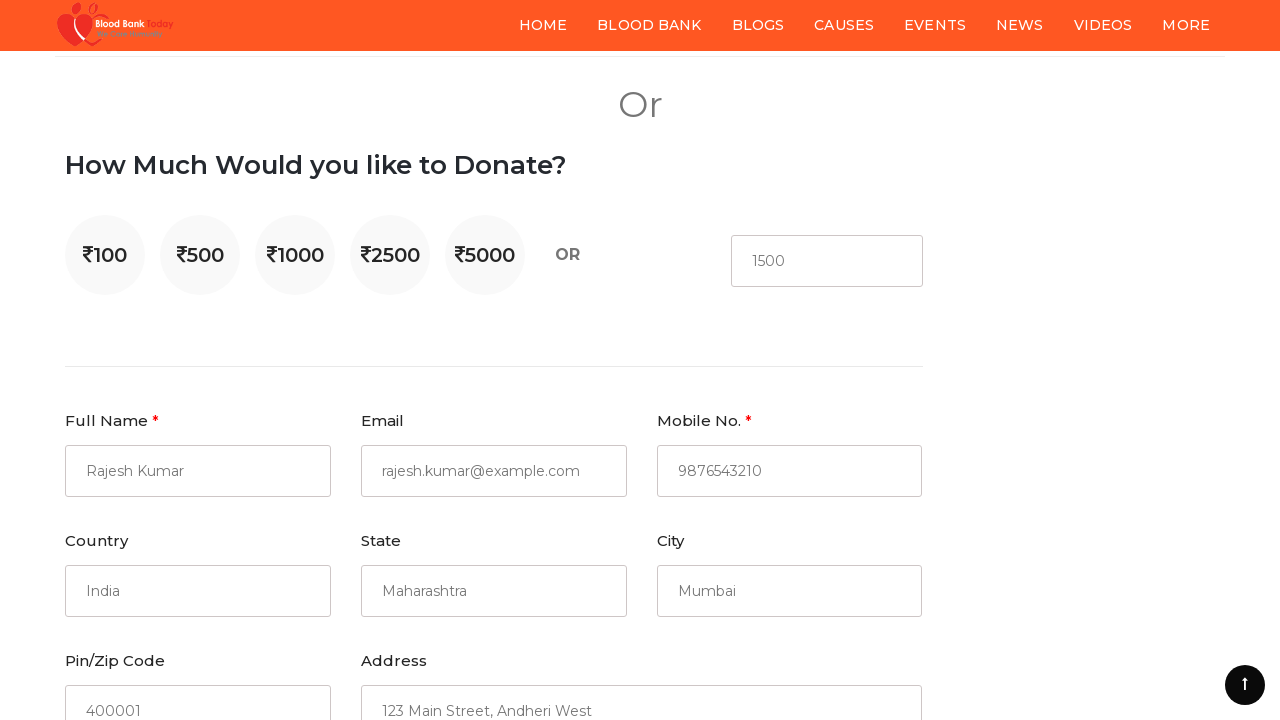

Waited for address field to process
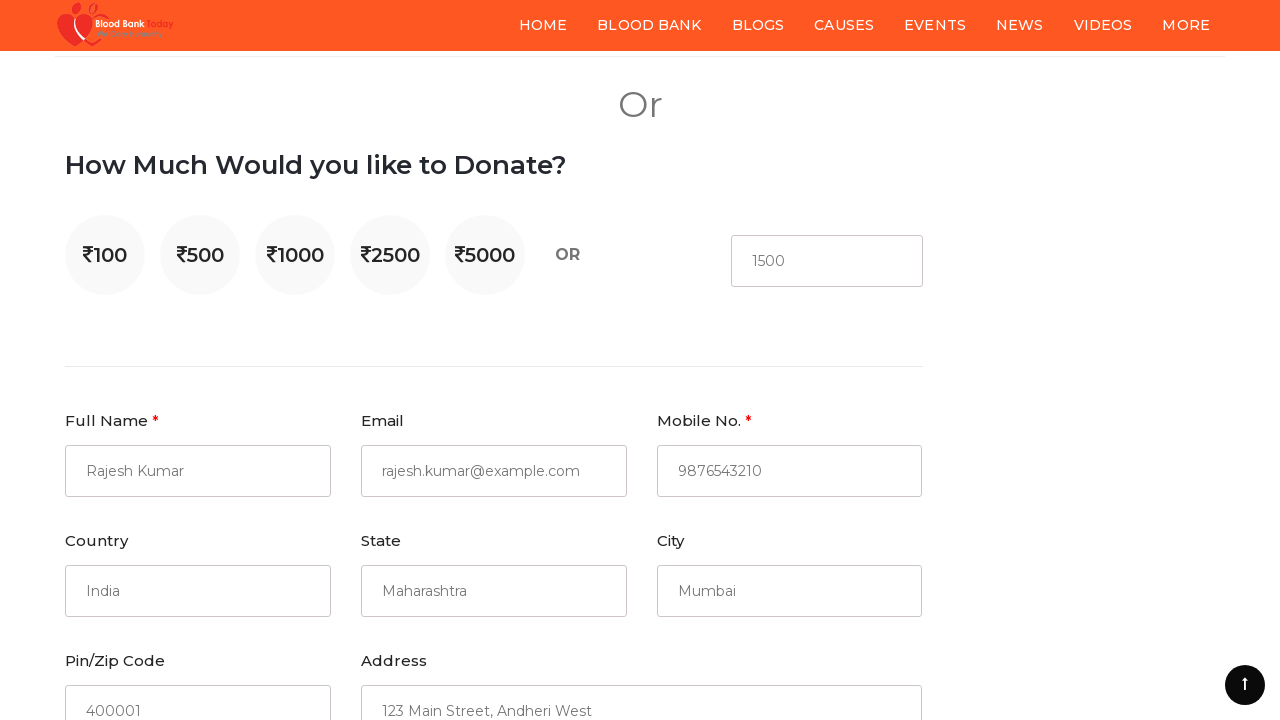

Clicked on display type dropdown at (346, 361) on #ctl00_ContentPlaceHolder1_cboDisplayType-button
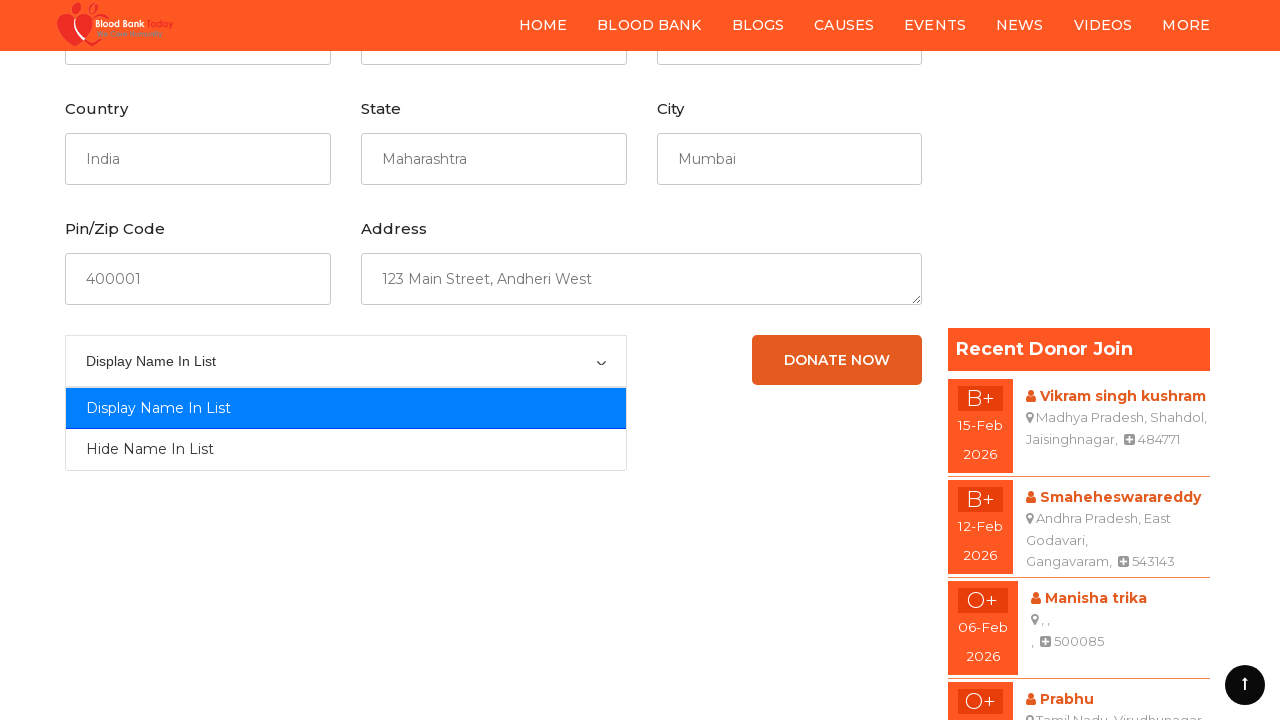

Waited for display type dropdown to open
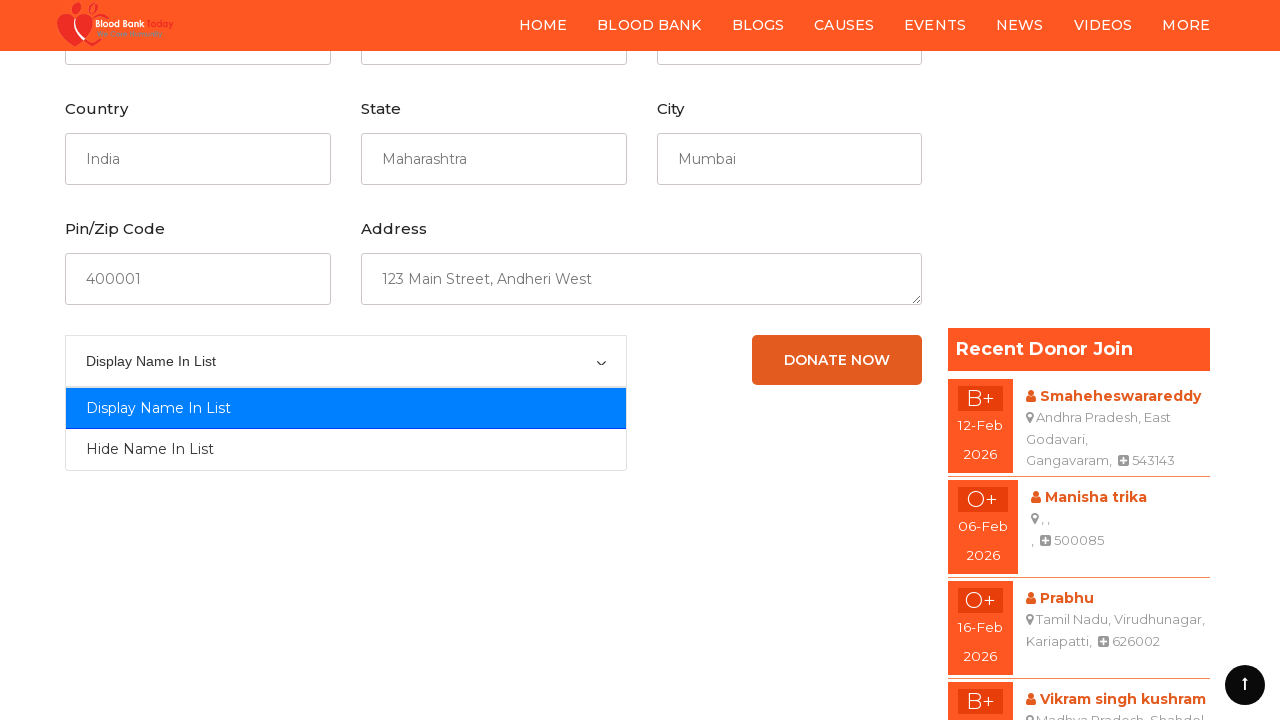

Selected display type option from dropdown at (346, 449) on #ui-id-2
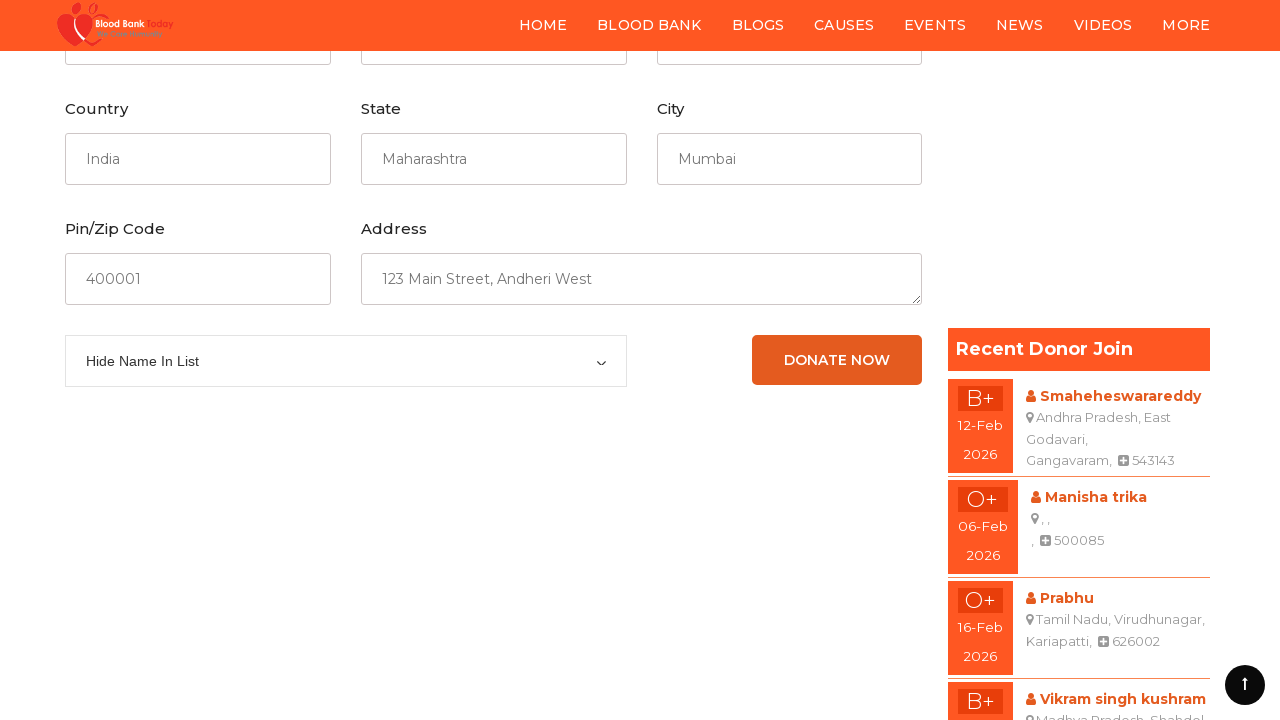

Waited for display type selection to process
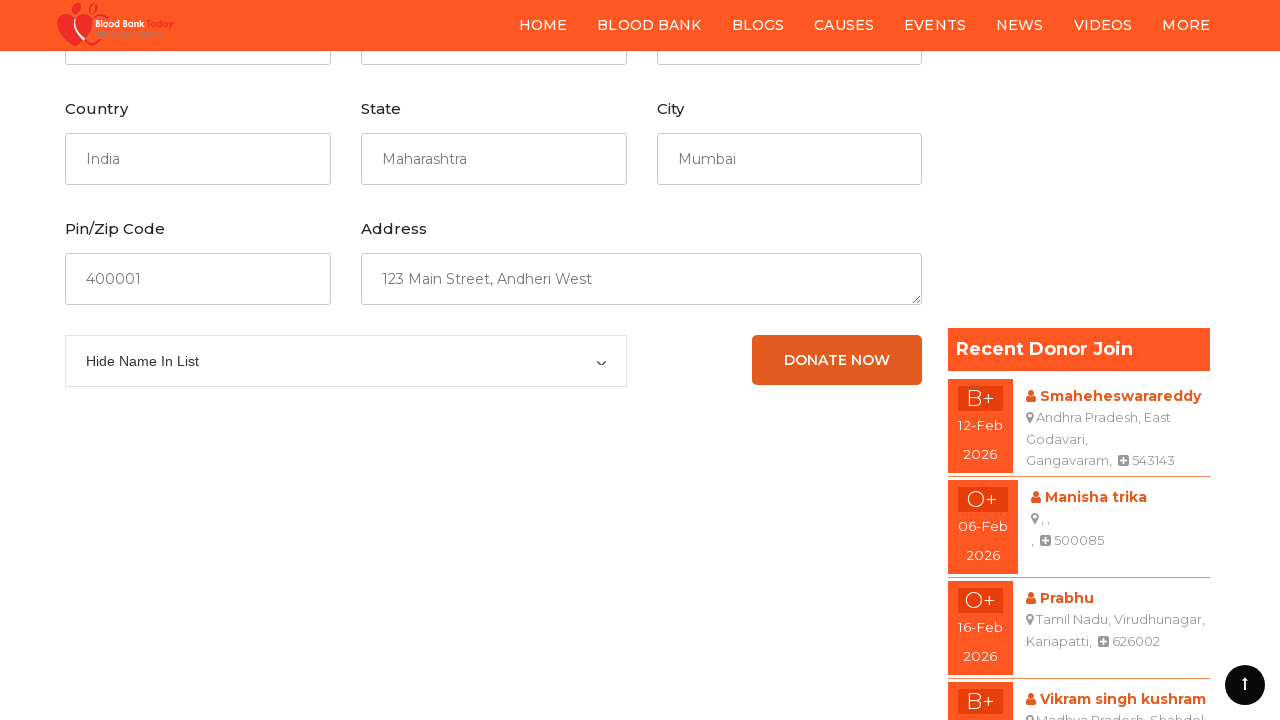

Clicked on Save/Submit button to submit donation form at (837, 360) on #ctl00_ContentPlaceHolder1_btnSave
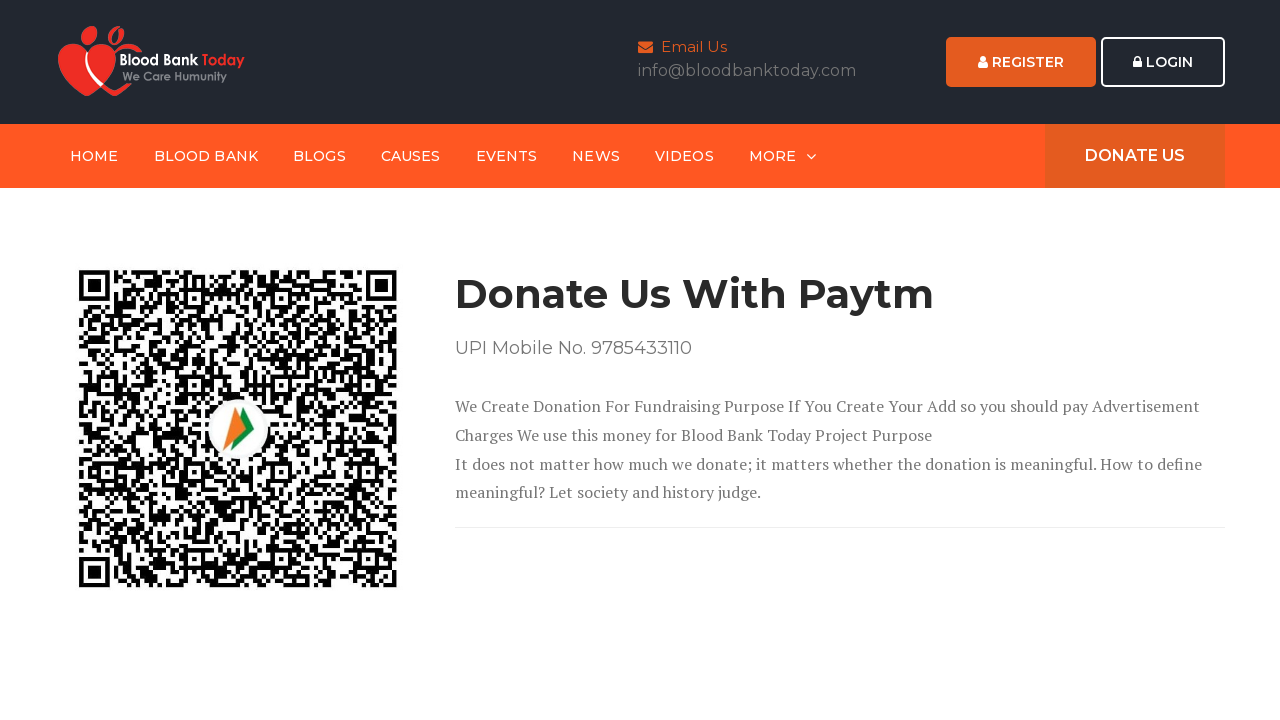

Waited for form submission to process
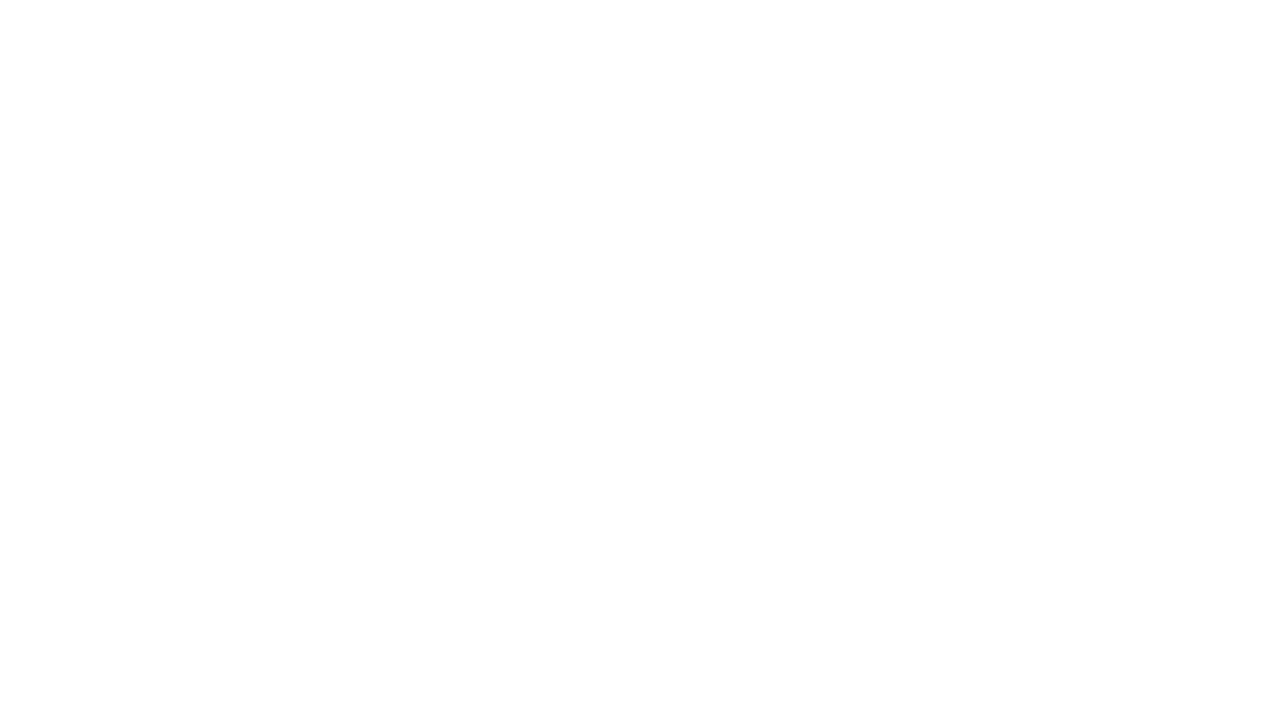

Scrolled down by 700 pixels to view form result
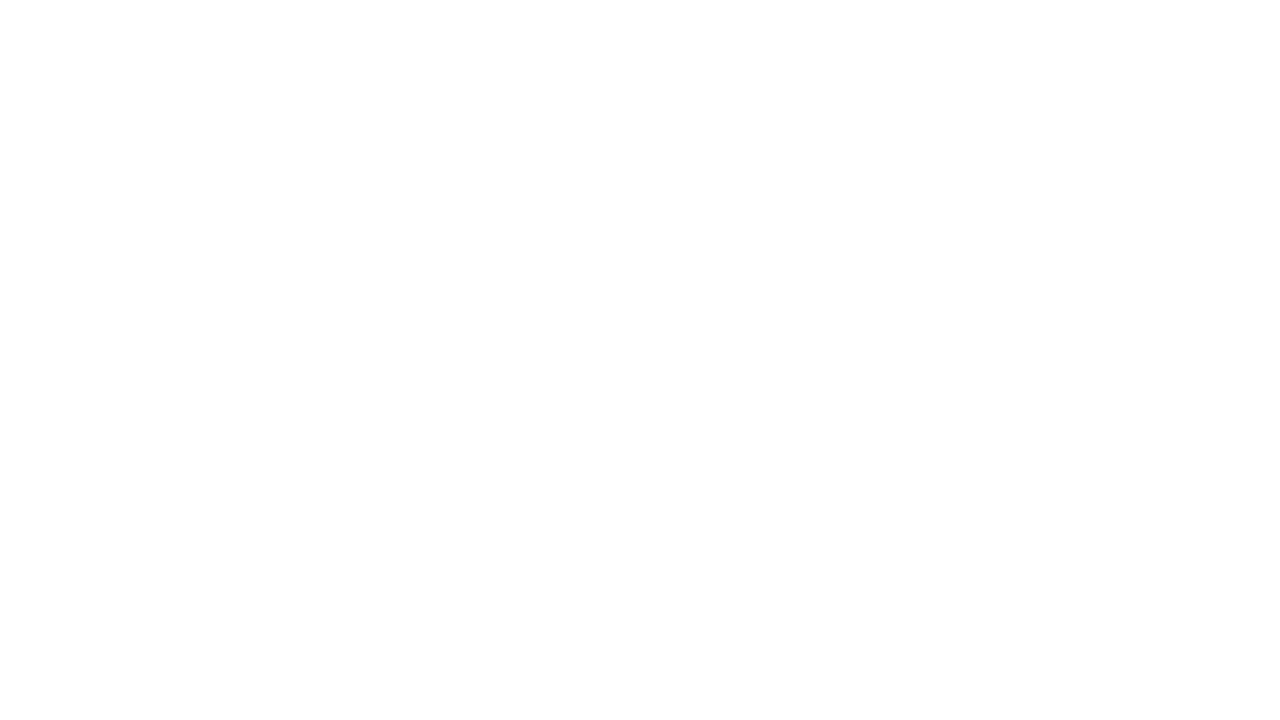

Waited after scrolling
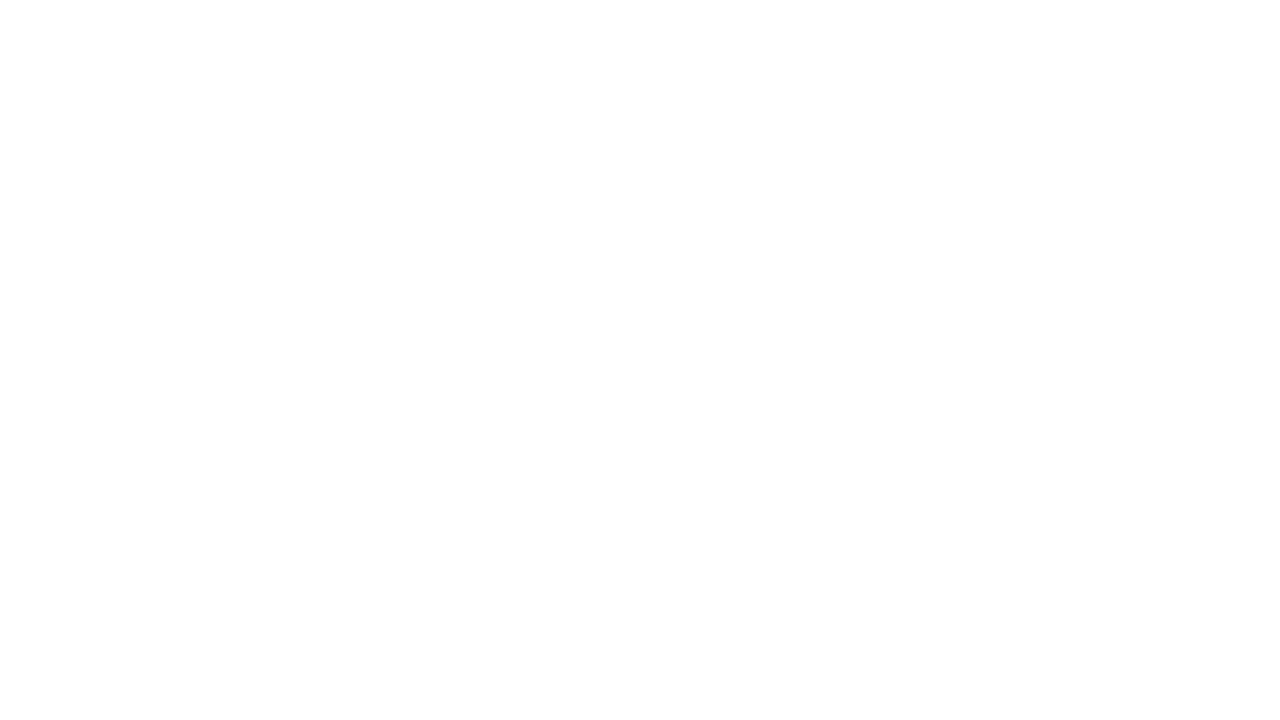

Scrolled to bottom of page to view complete form result
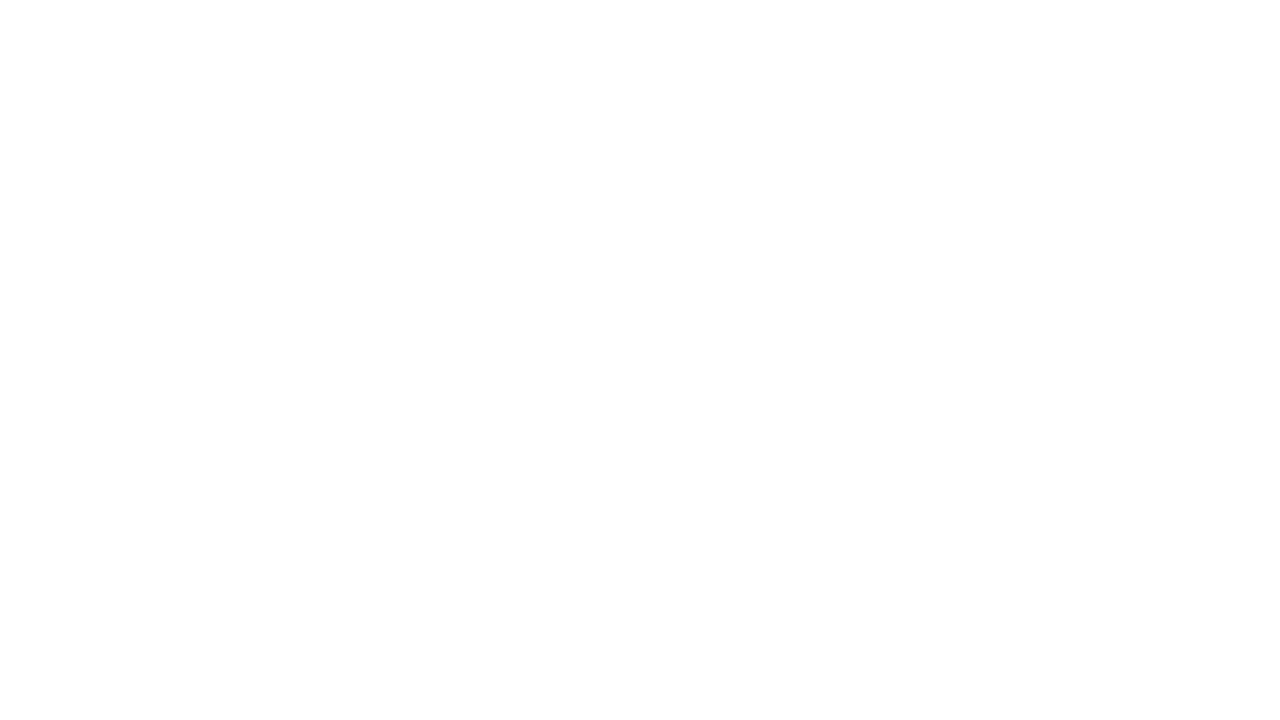

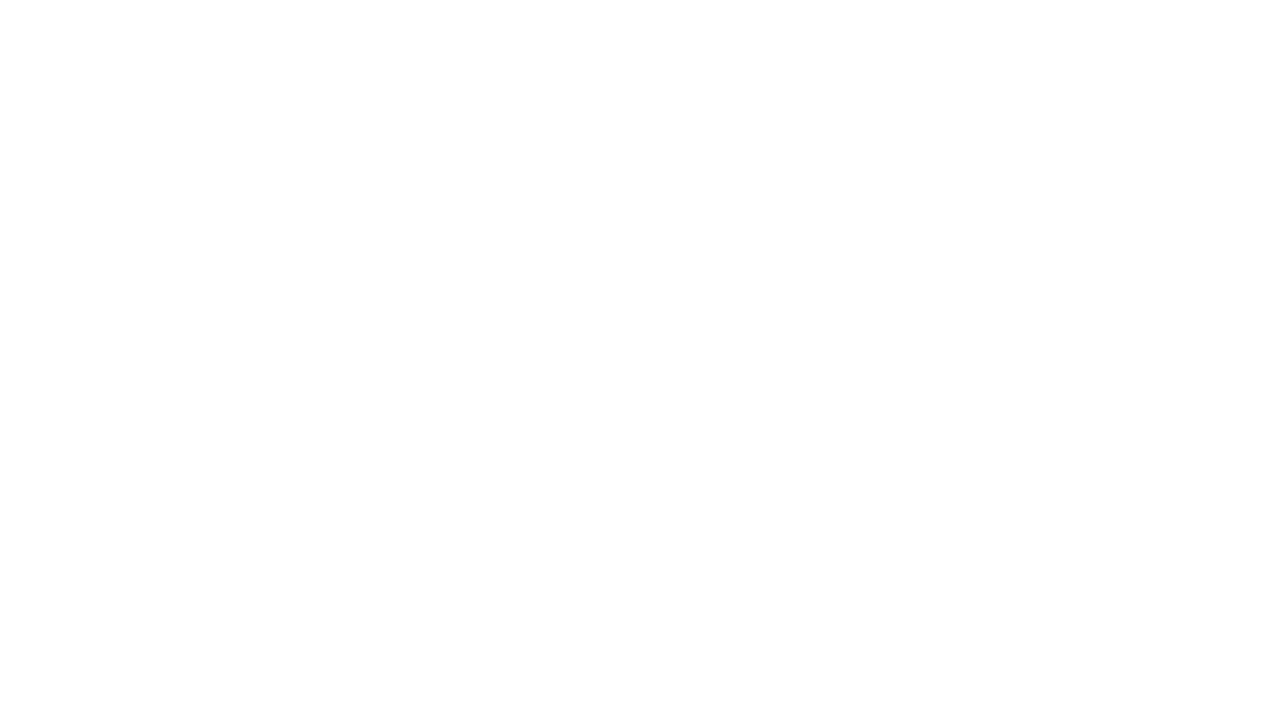